Navigates to a file download page and clicks on a file link to initiate a download.

Starting URL: https://the-internet.herokuapp.com/download

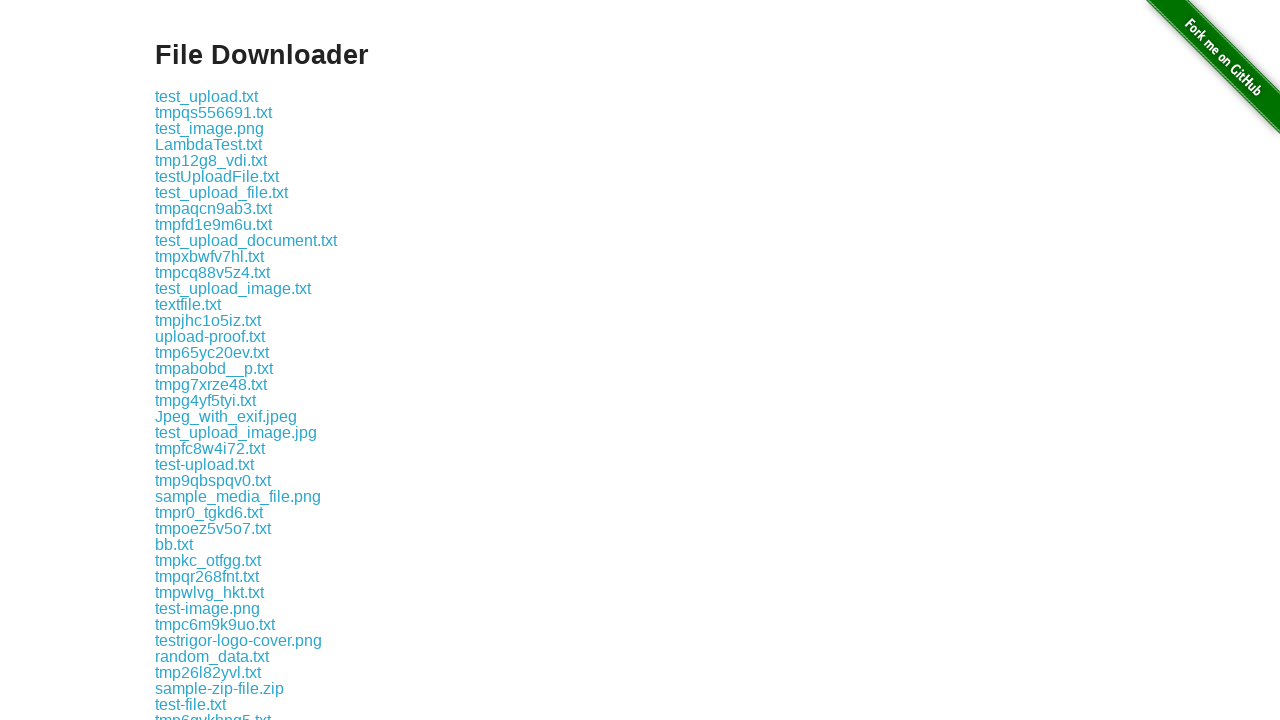

Navigated to file download page
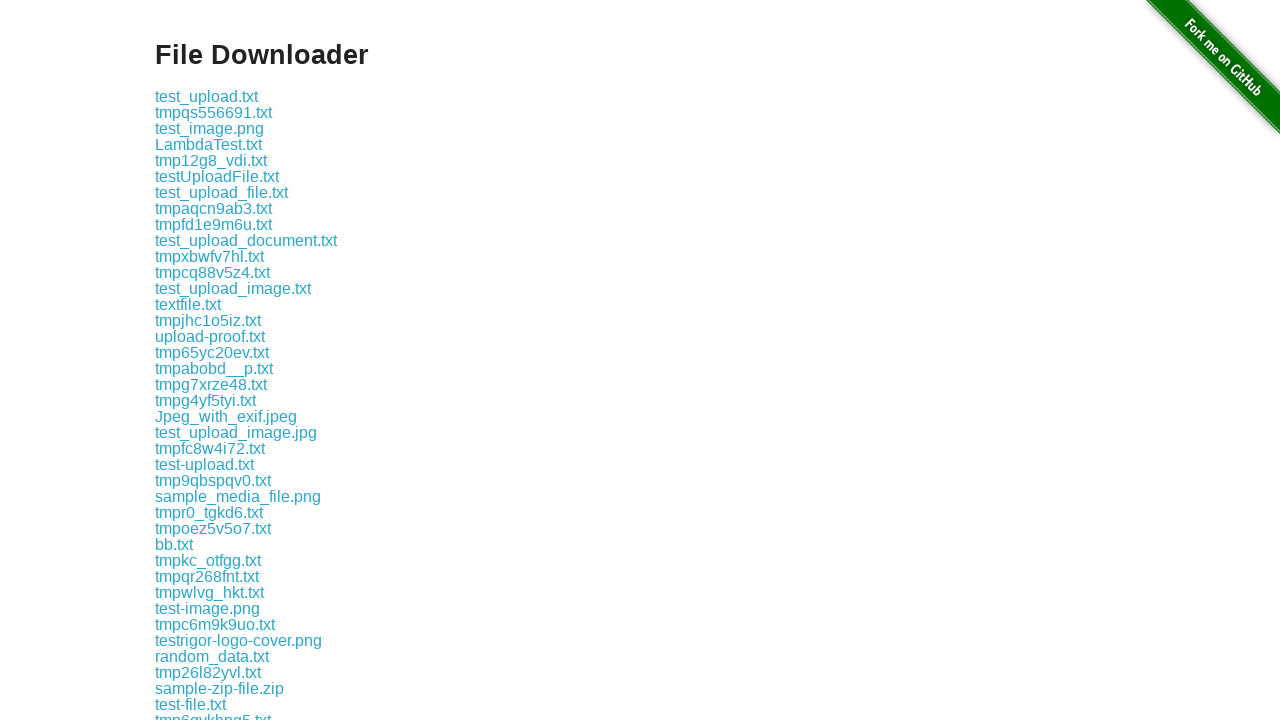

Clicked on image.jpg link to initiate download at (236, 432) on a:text('image.jpg')
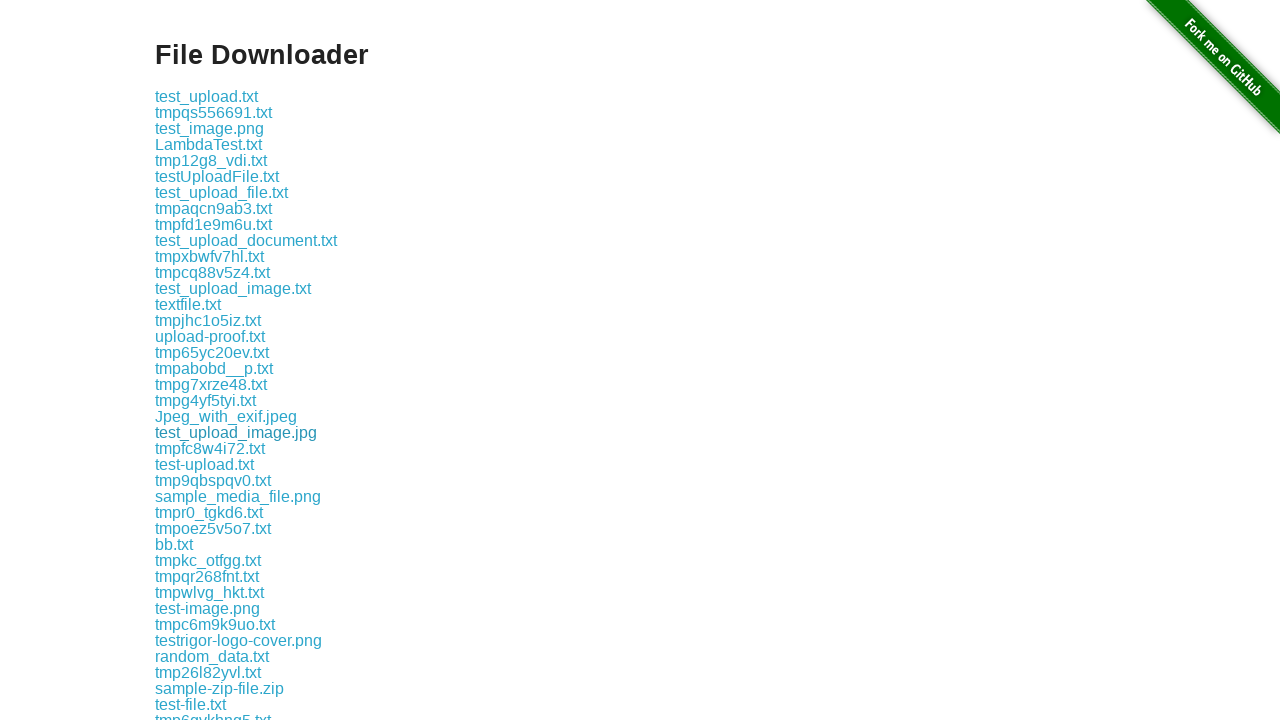

Waited 2 seconds for download to start
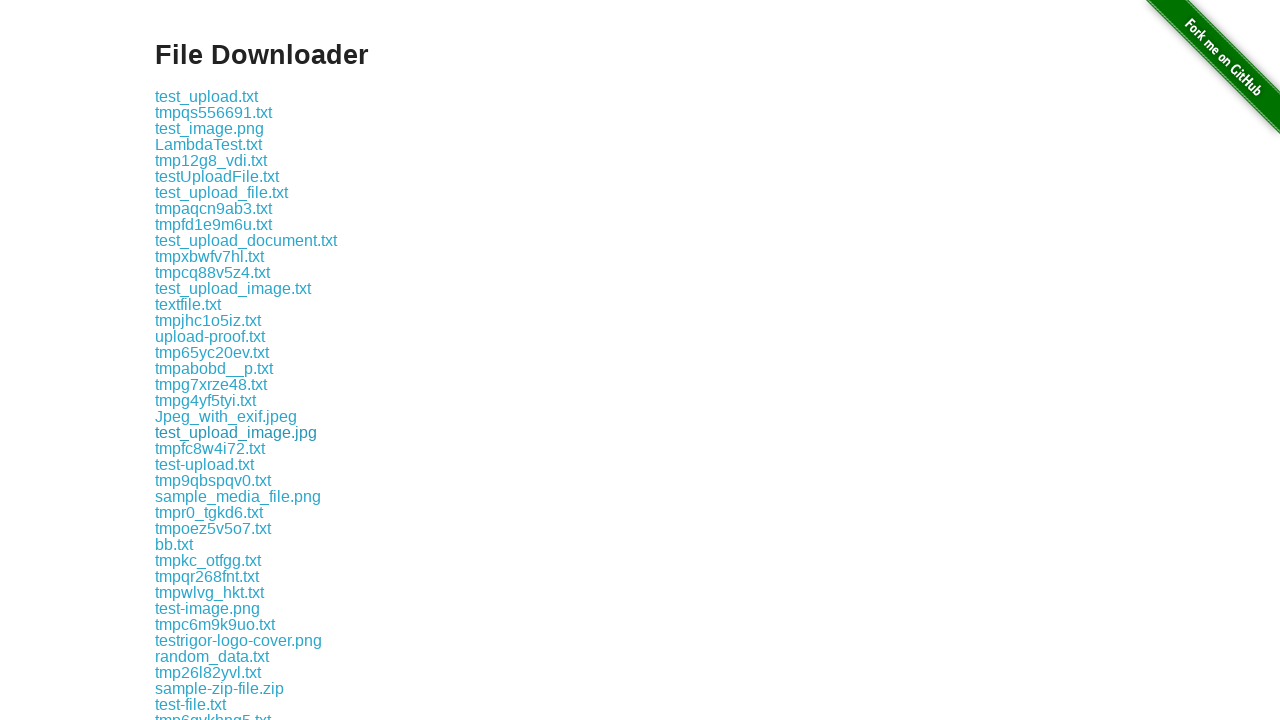

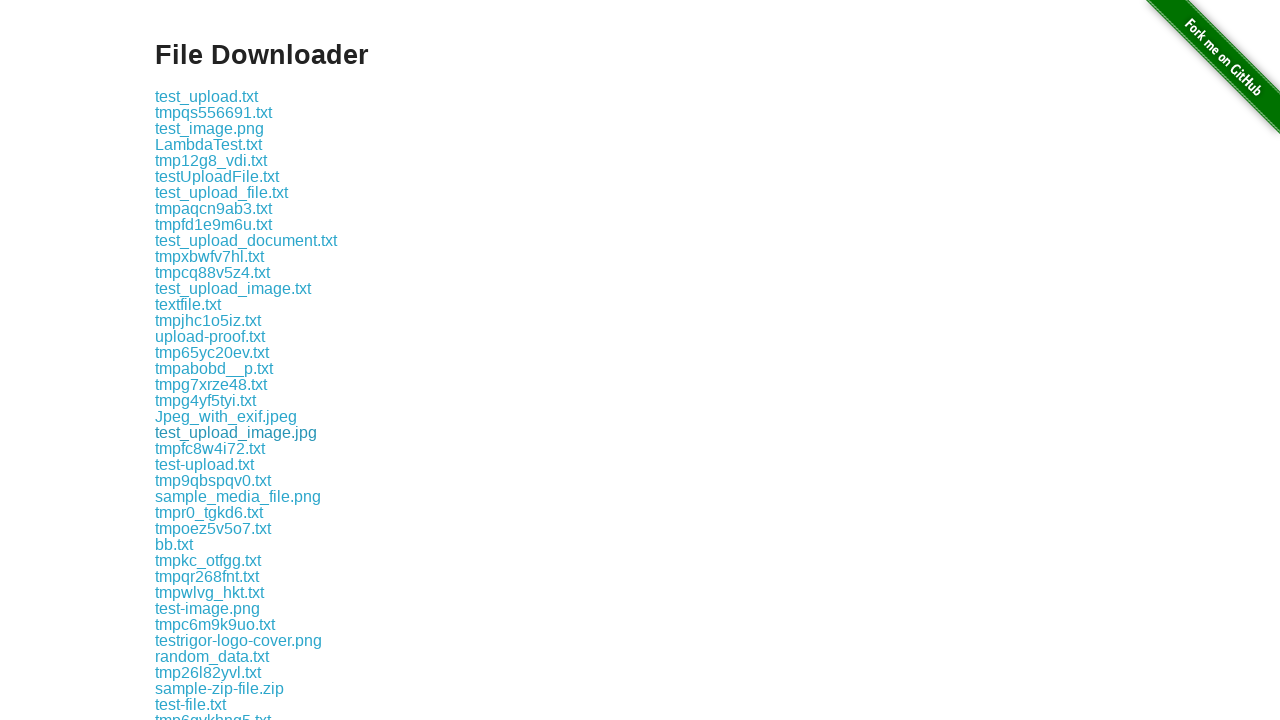